Tests JavaScript alert and confirm dialog interactions by entering a name, triggering alert boxes, and accepting or dismissing them.

Starting URL: https://rahulshettyacademy.com/AutomationPractice/

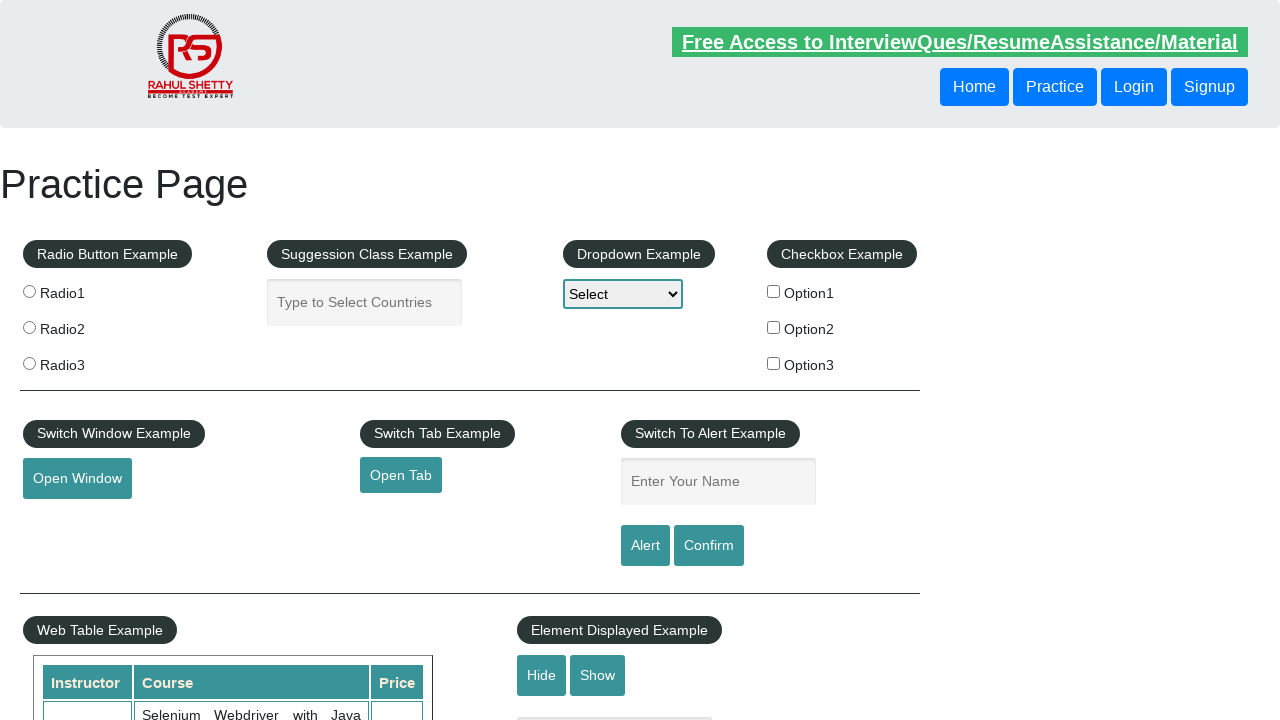

Filled name input field with 'Joey' on #name
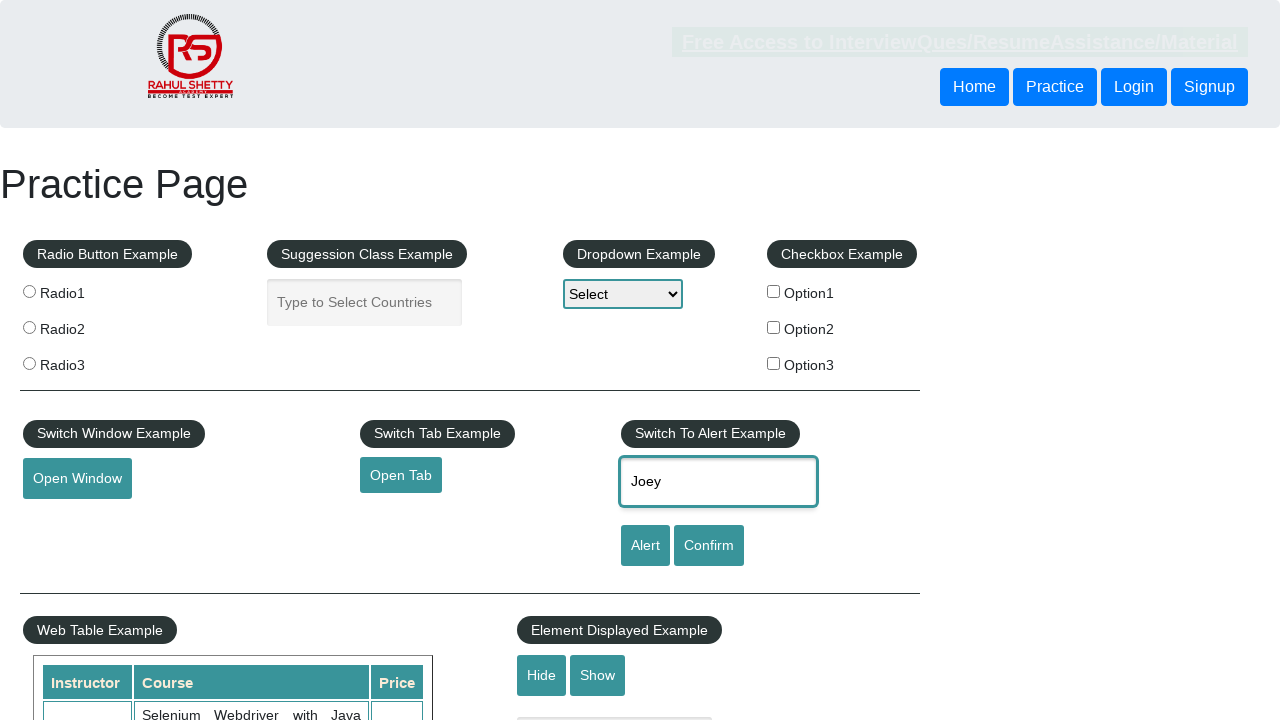

Clicked alert button to trigger alert dialog at (645, 546) on #alertbtn
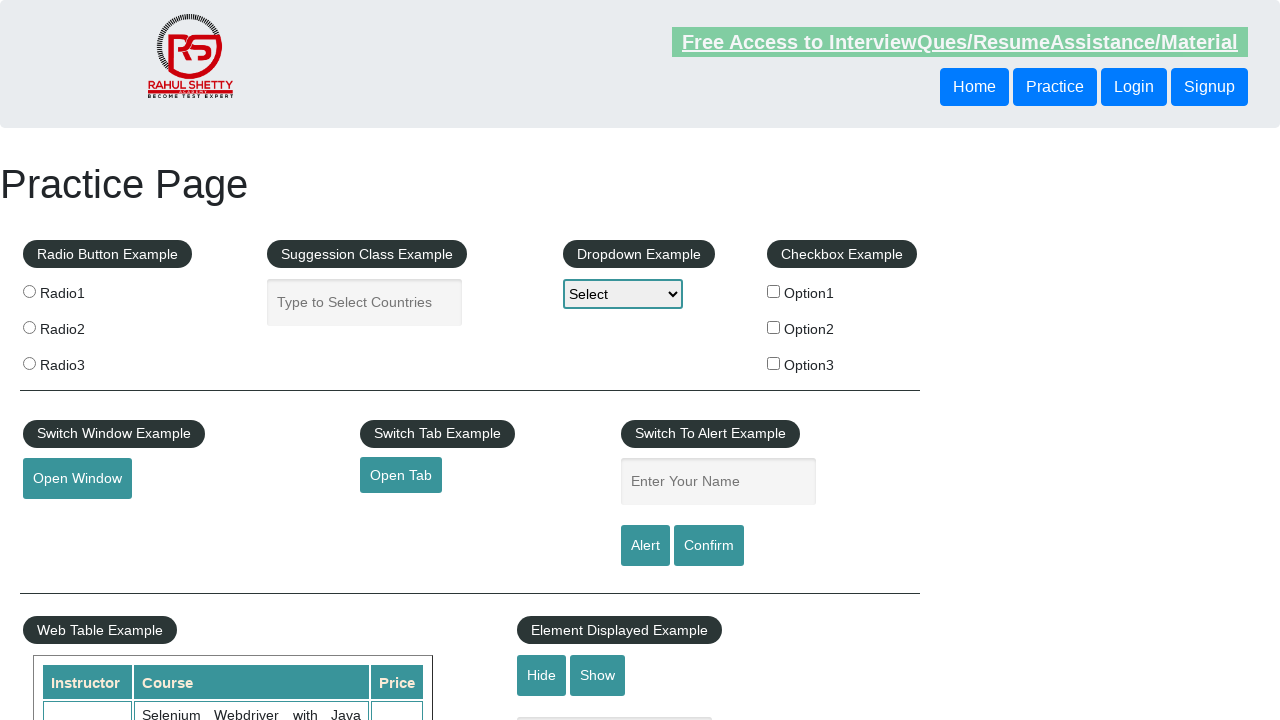

Set up dialog handler to accept alert
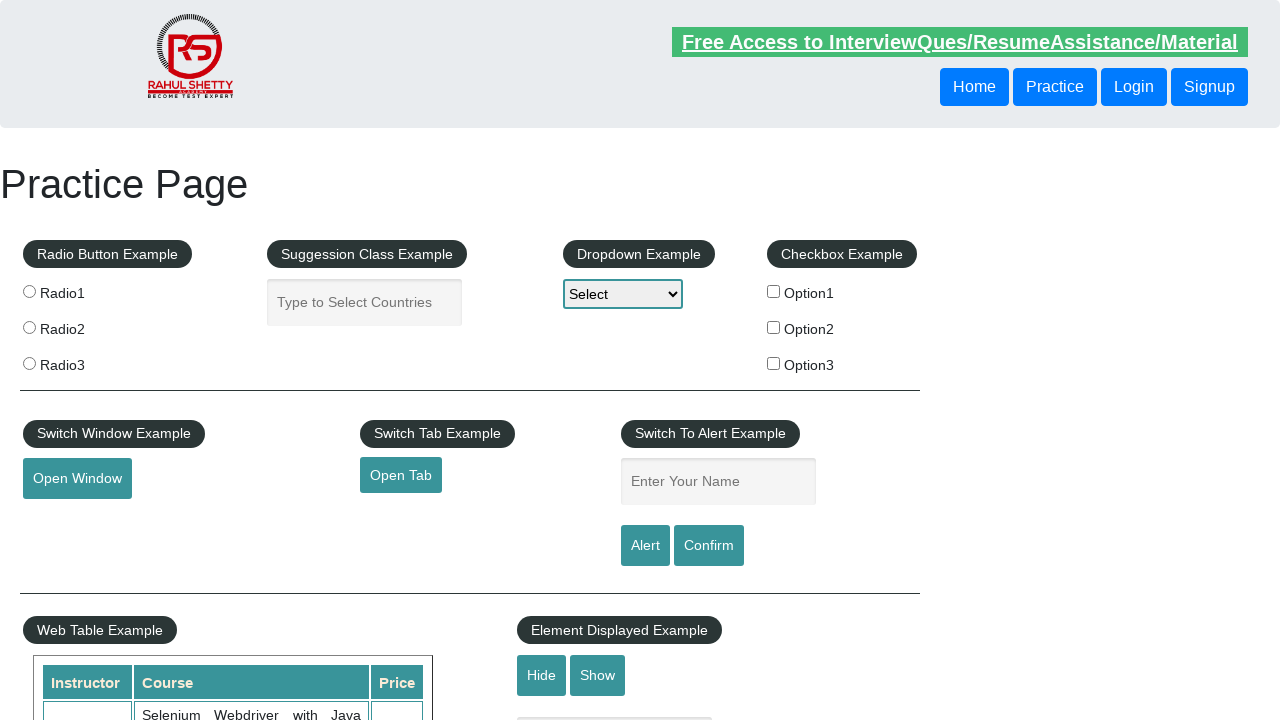

Filled name input field with 'Joey' again after alert on #name
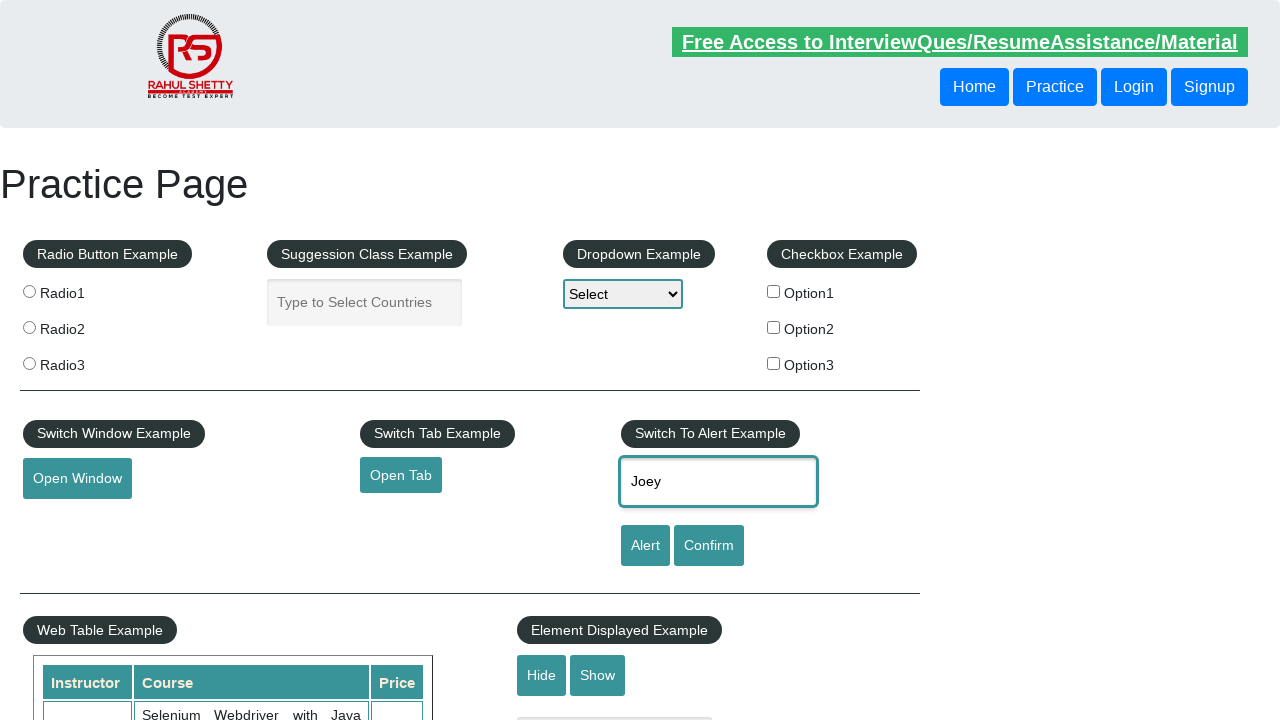

Set up dialog handler to dismiss confirm dialog
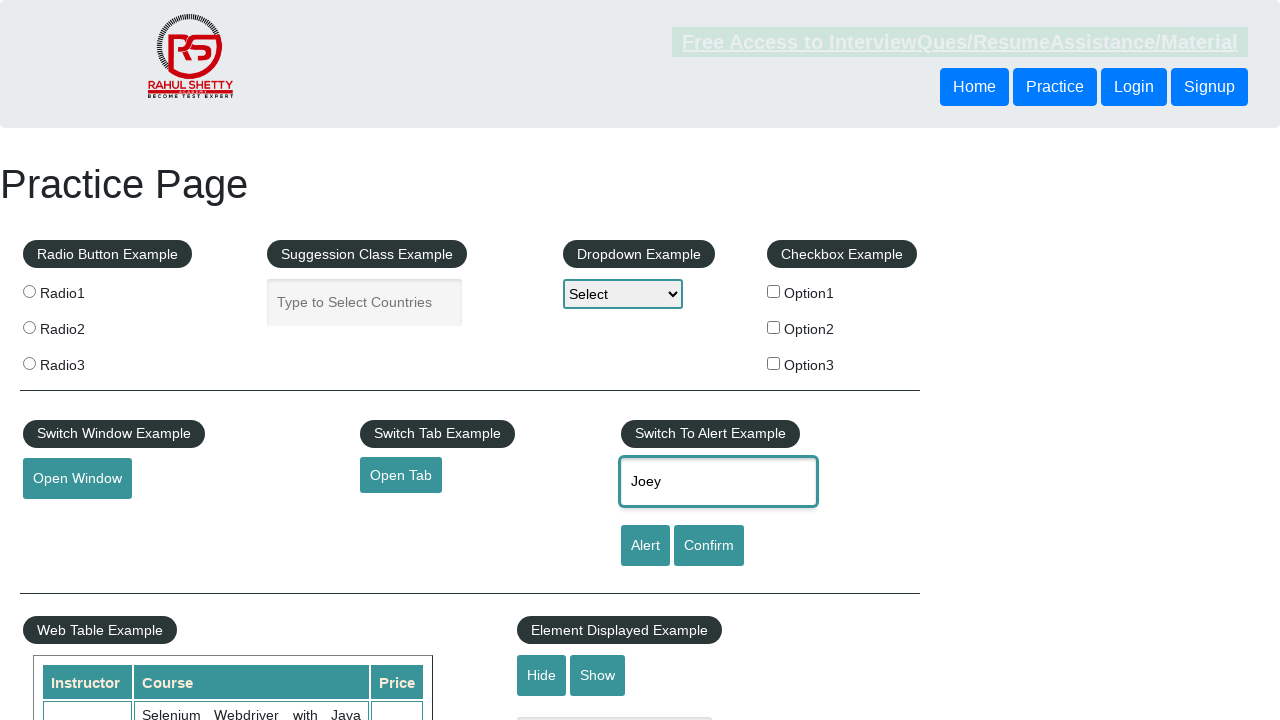

Clicked confirm button to trigger confirm dialog at (709, 546) on #confirmbtn
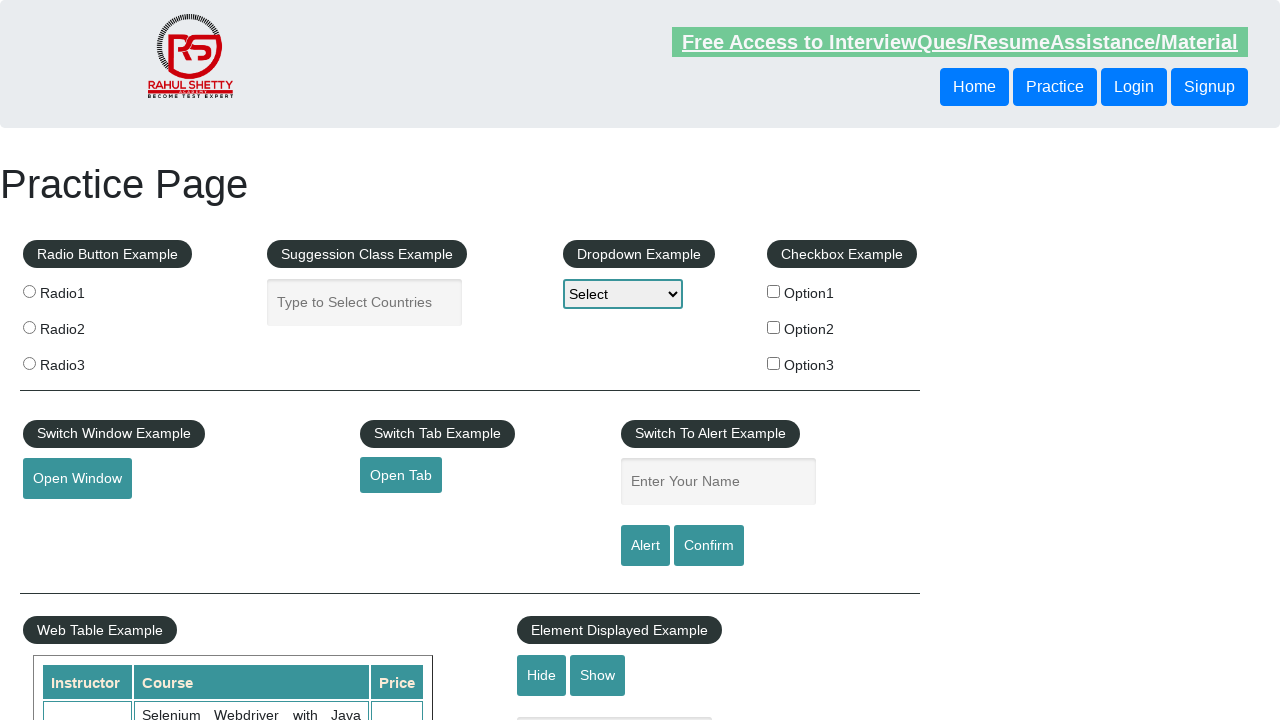

Waited for dialog to be handled and dismissed
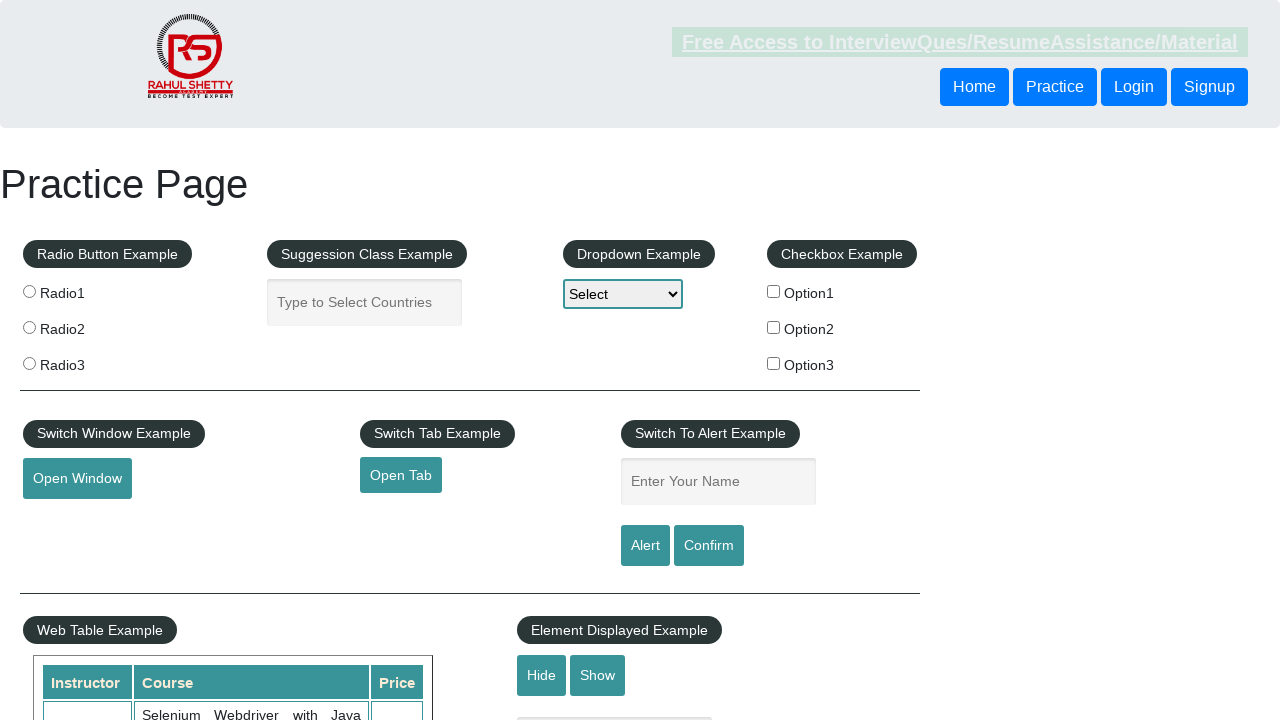

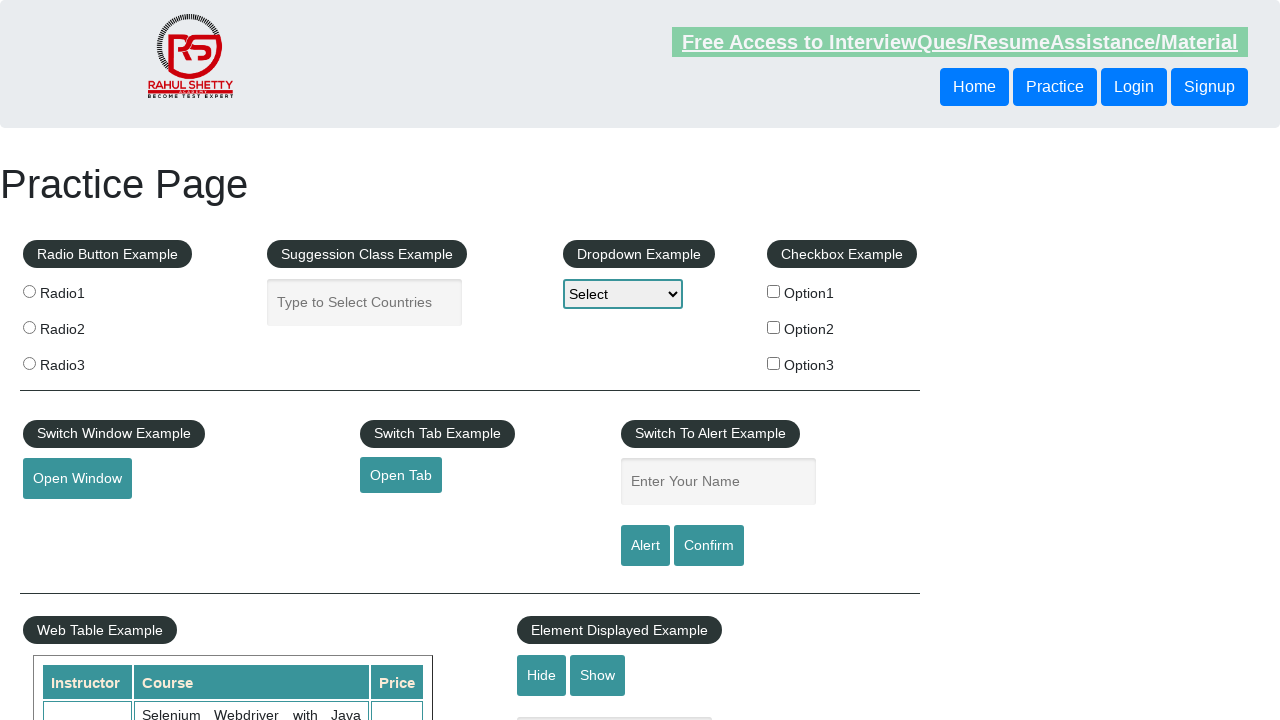